Fills out first name and last name fields in a practice form on DemoQA website

Starting URL: https://demoqa.com/automation-practice-form

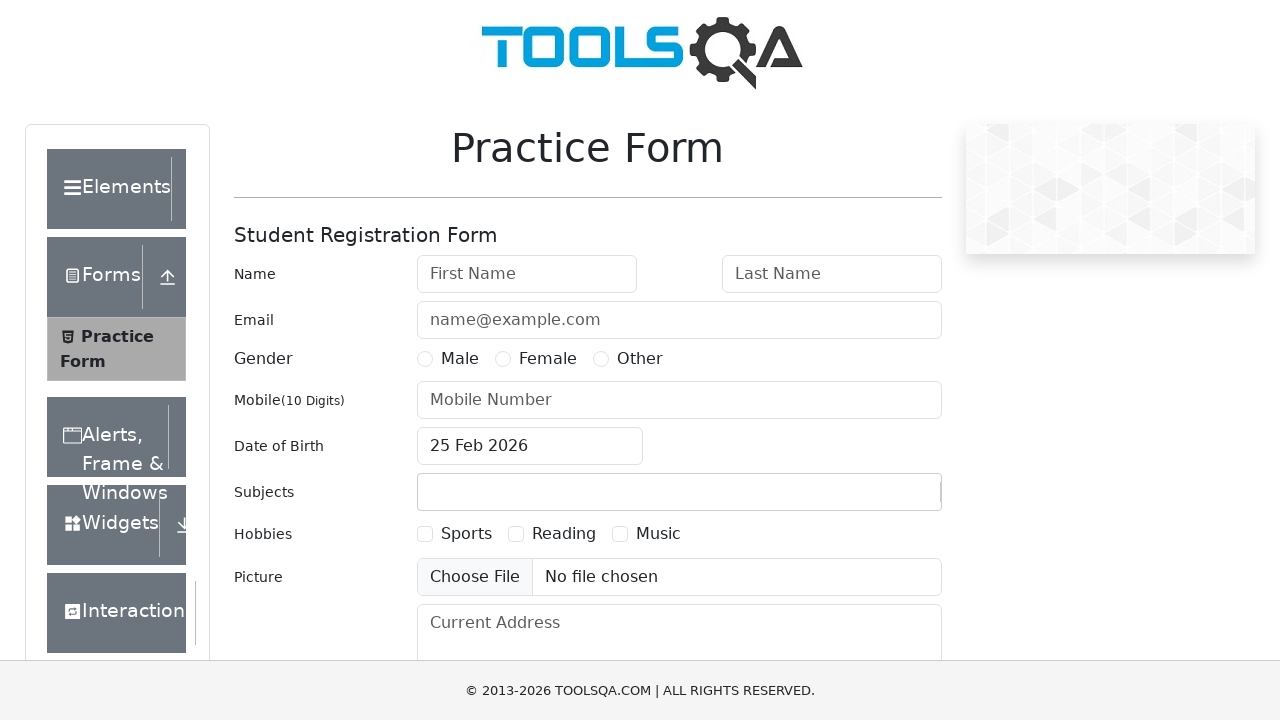

Filled first name field with 'Vaishali' on #firstName
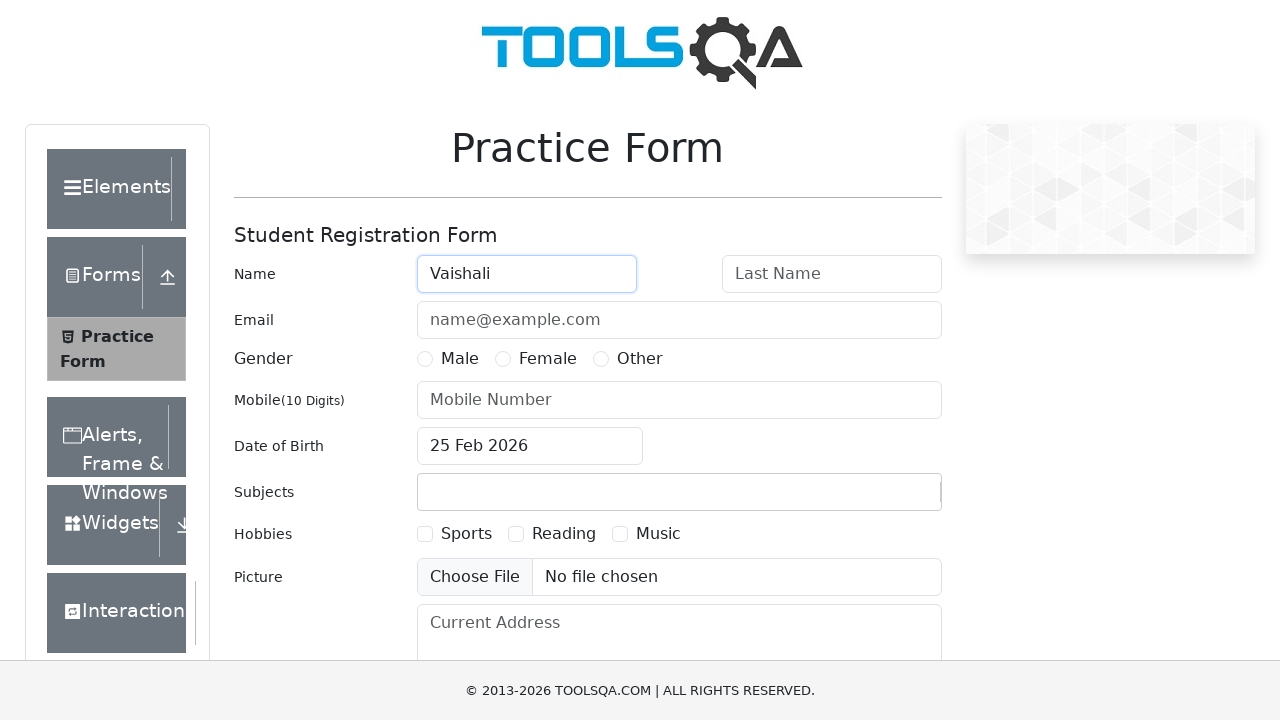

Filled last name field with 'Sonawane' on #lastName
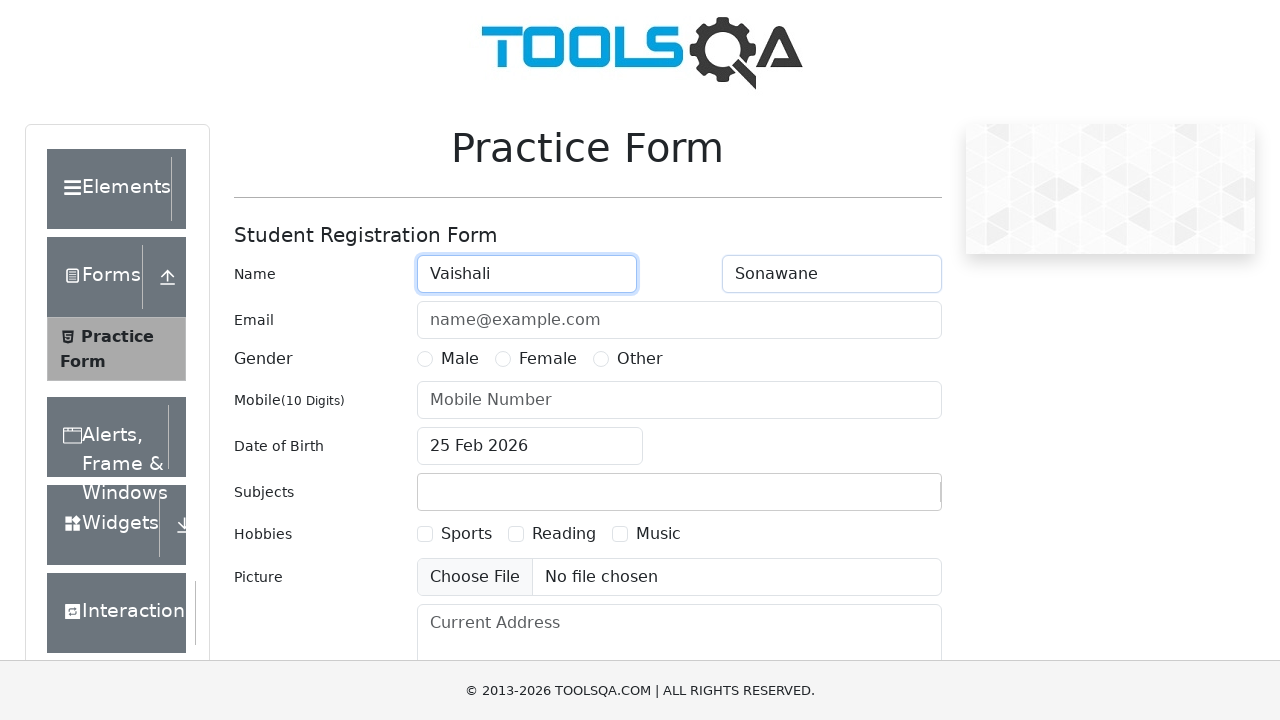

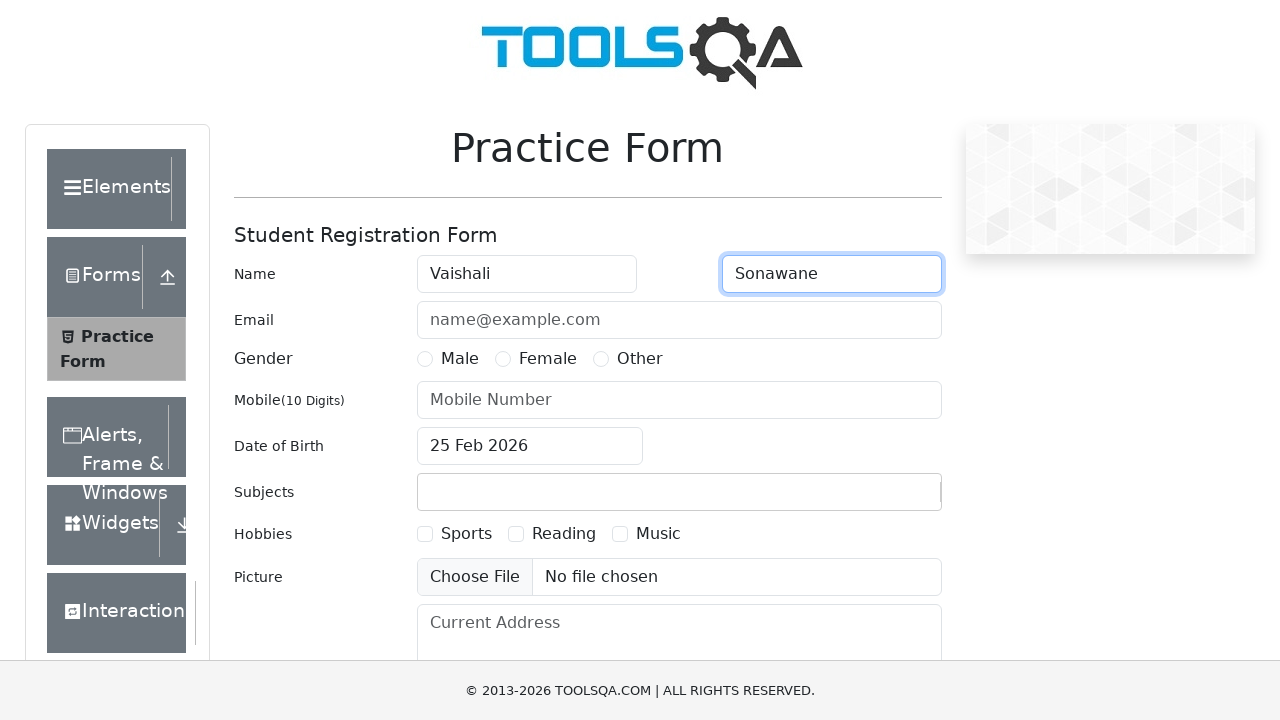